Tests browser navigation functionality by visiting multiple pages on the Dassault Aviation website, using back/forward navigation, and refreshing the page

Starting URL: https://www.dassault-aviation.com/en/

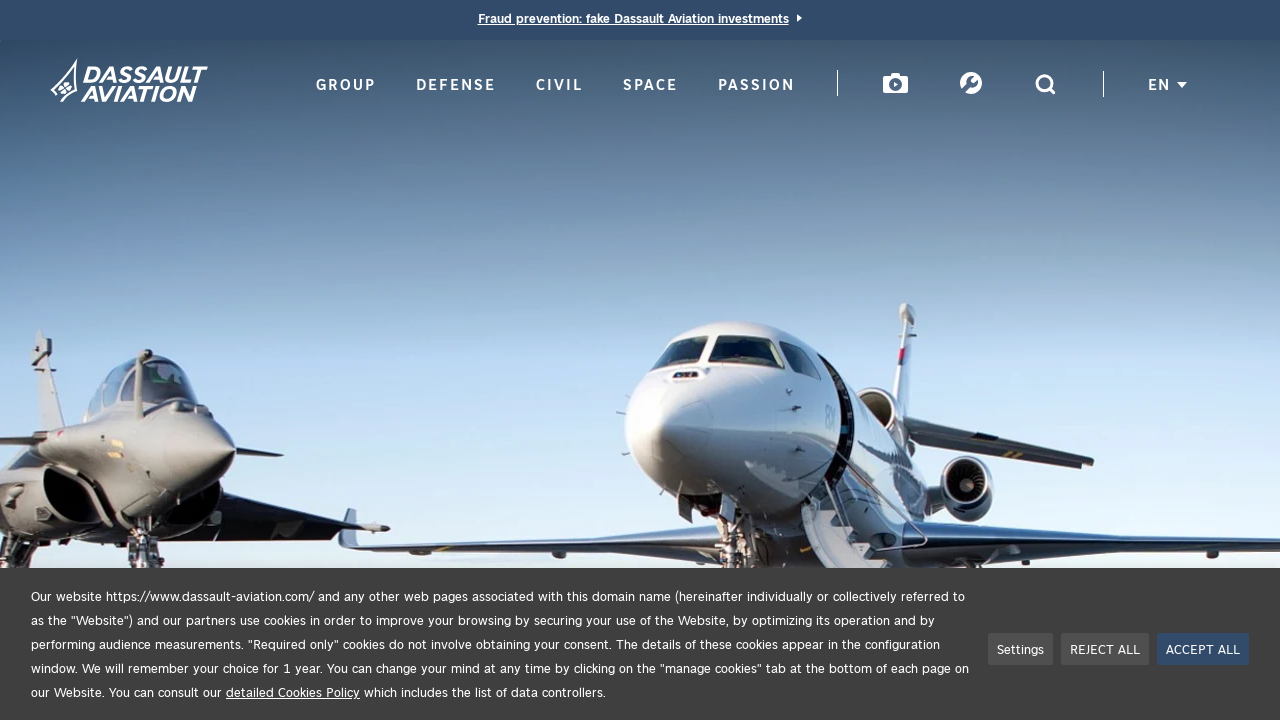

Navigated to Dassault Aviation group page
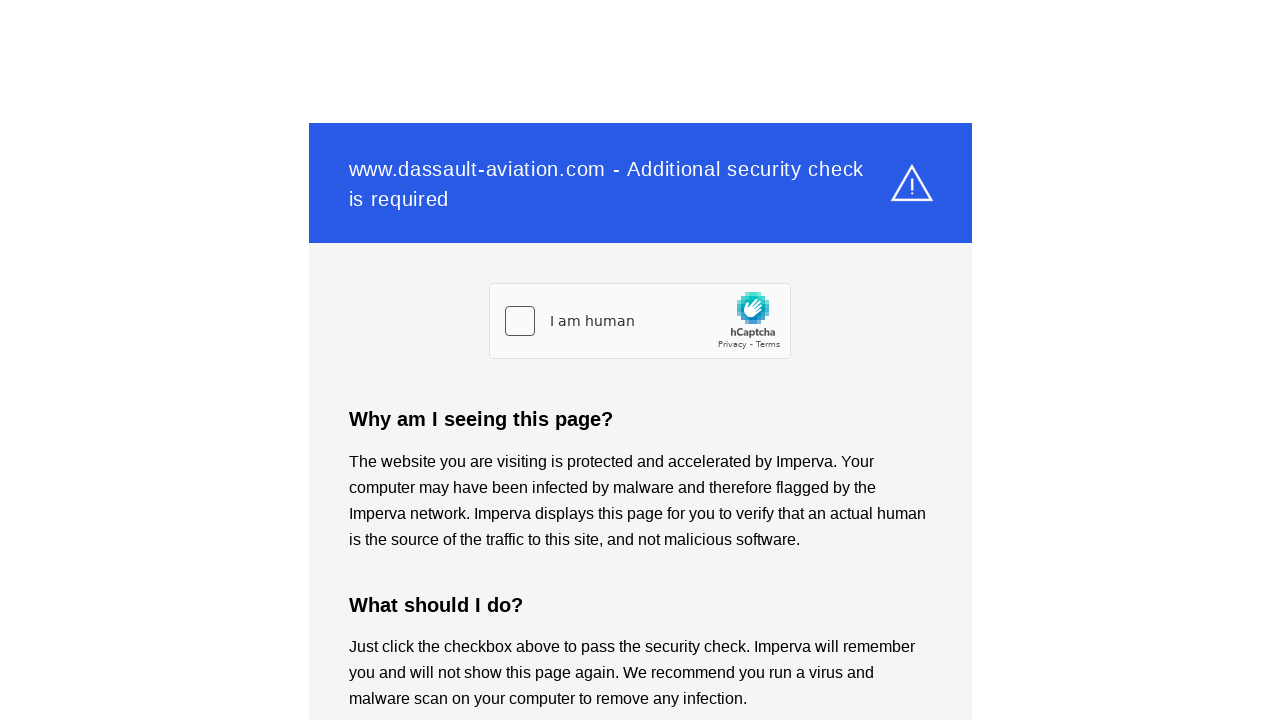

Navigated to Dassault Aviation civil page
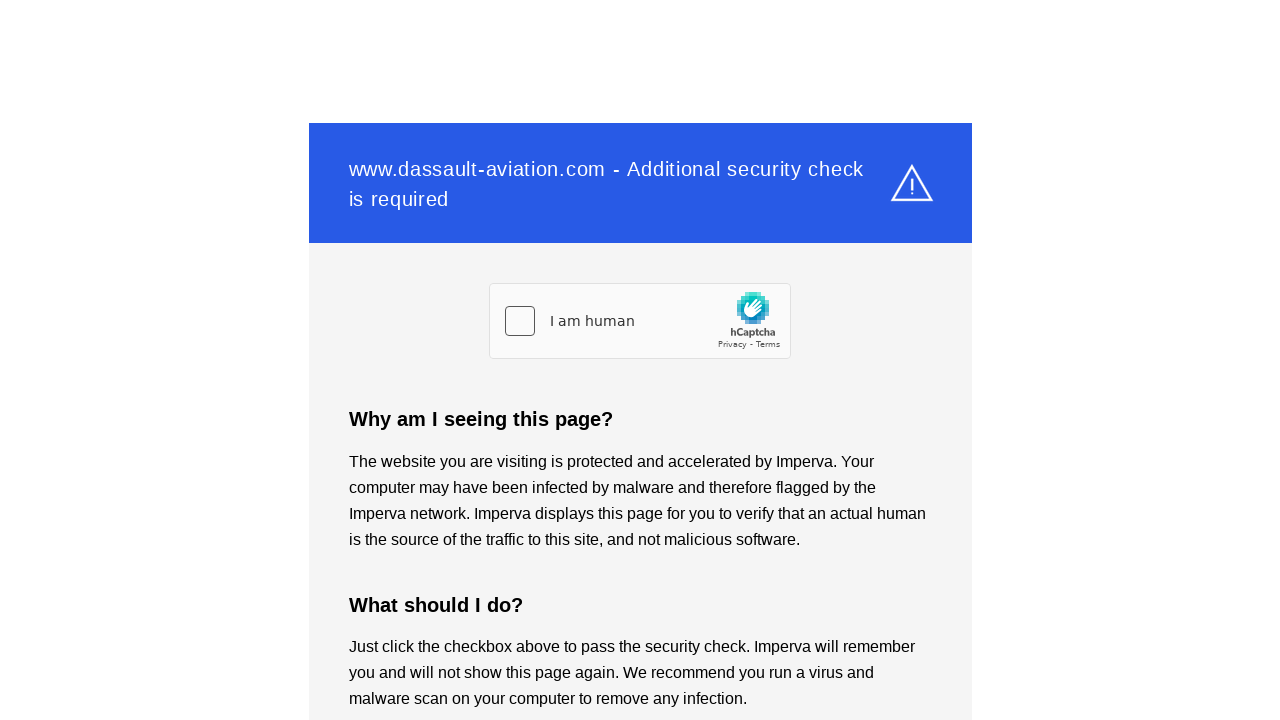

Navigated back to group page
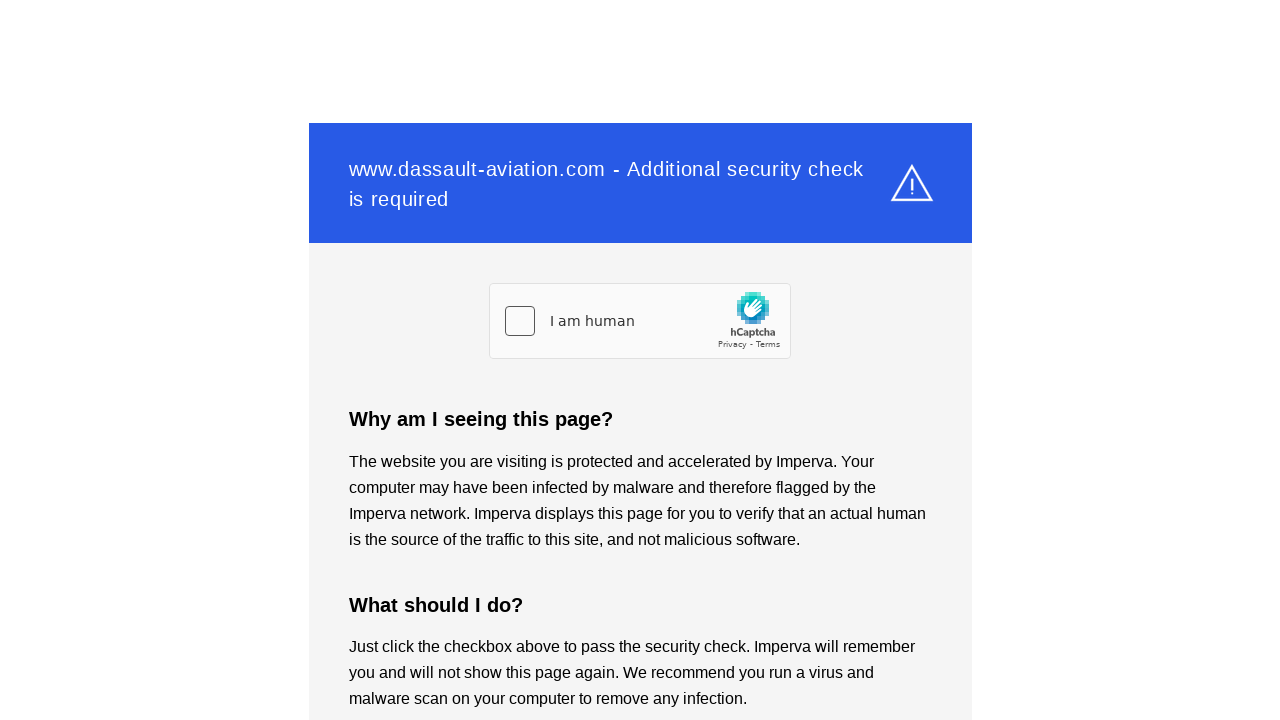

Navigated forward to civil page
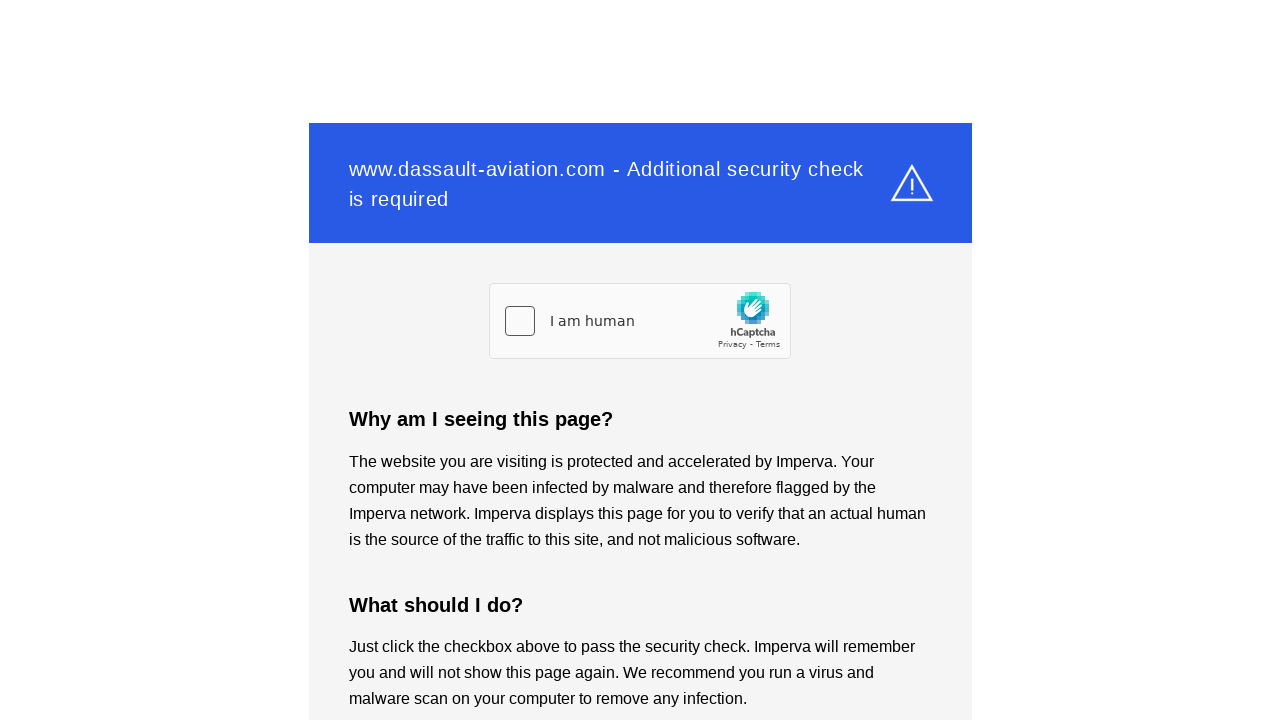

Navigated to Dassault Aviation space page
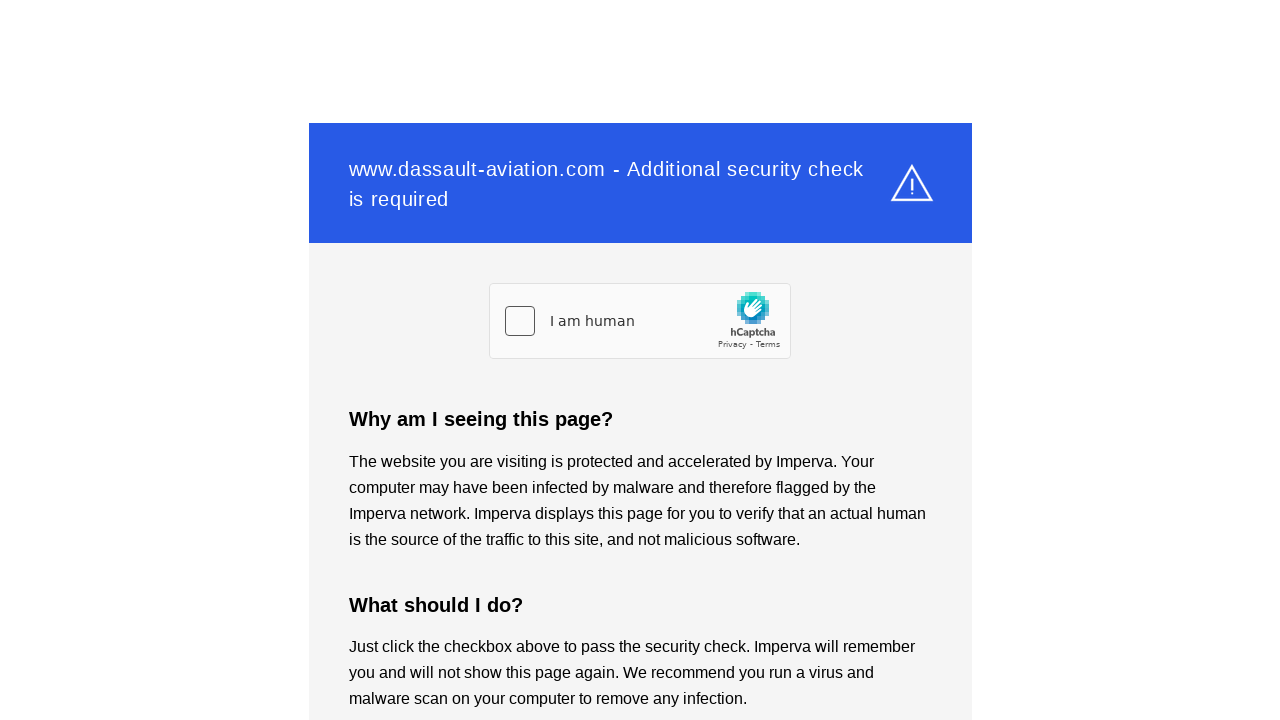

Navigated to Dassault Aviation defense page
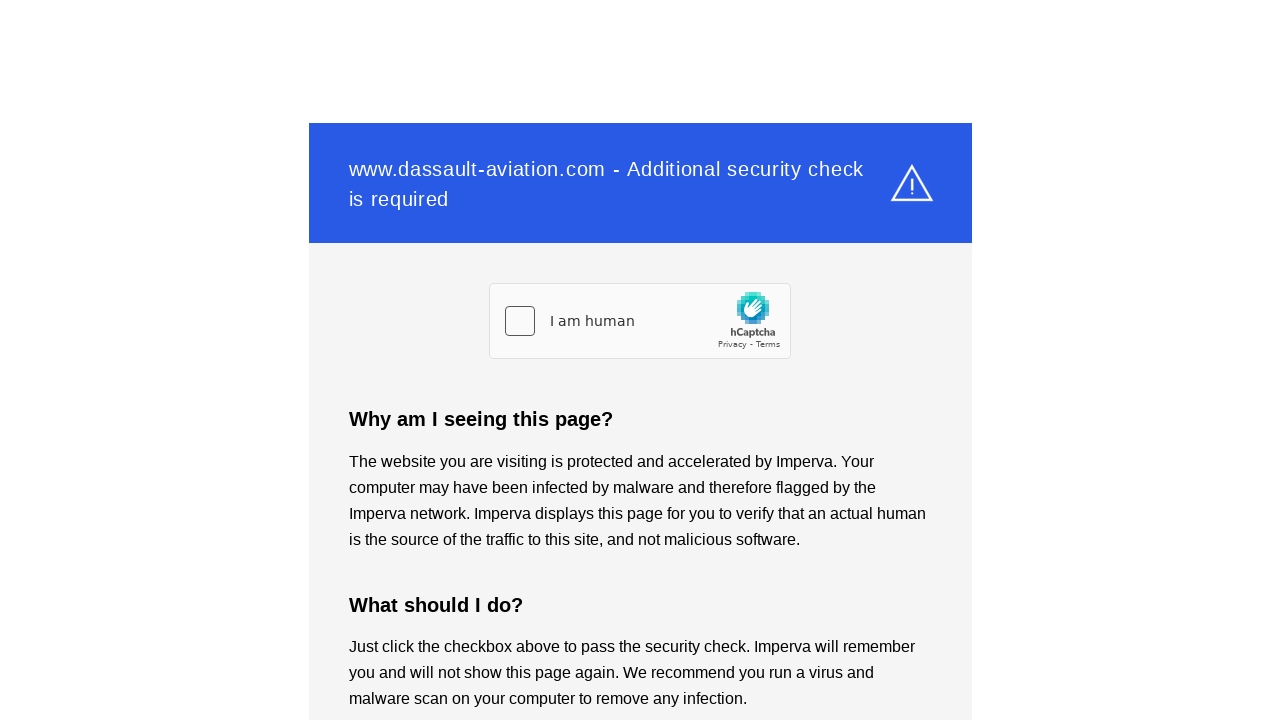

Navigated to Dassault Aviation passion page
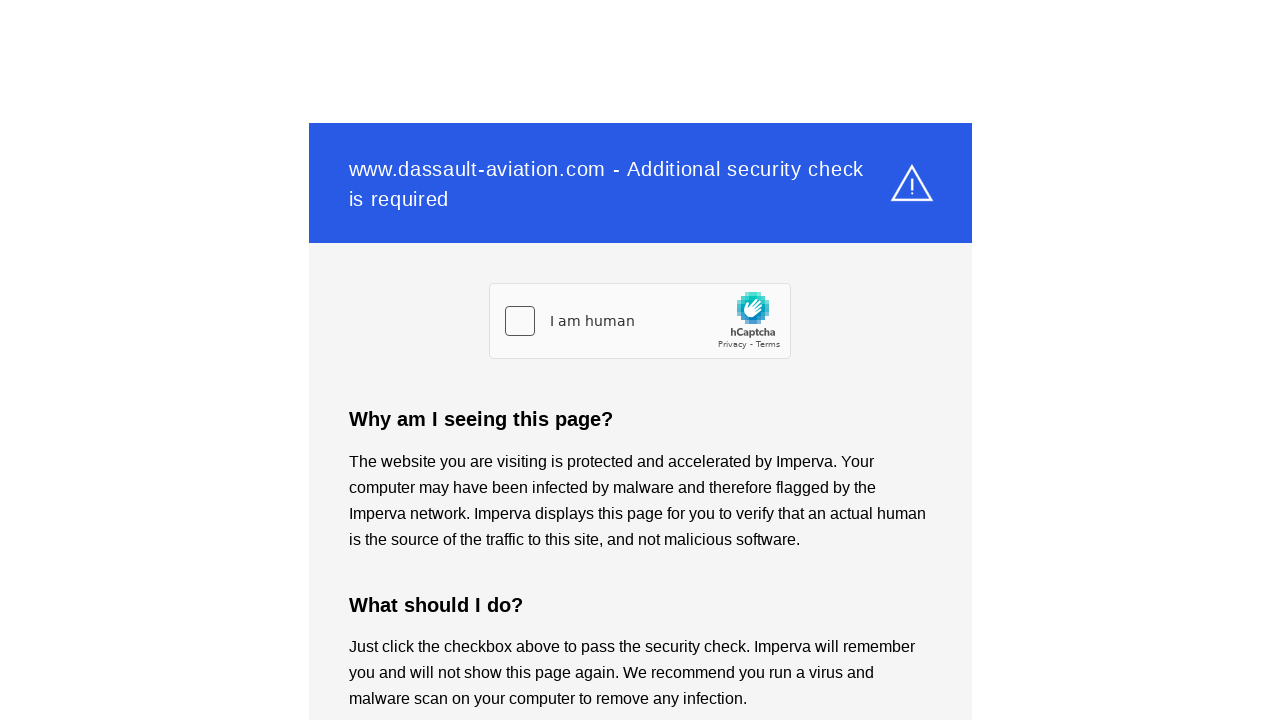

Refreshed the current passion page
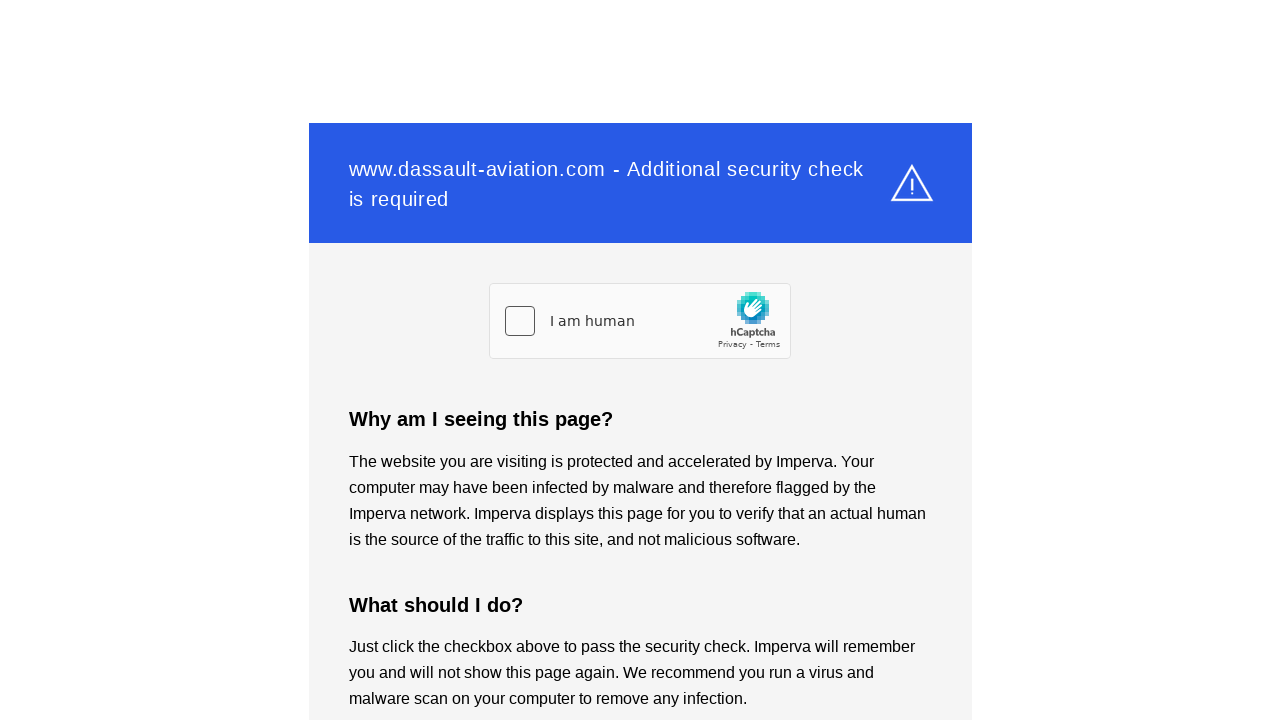

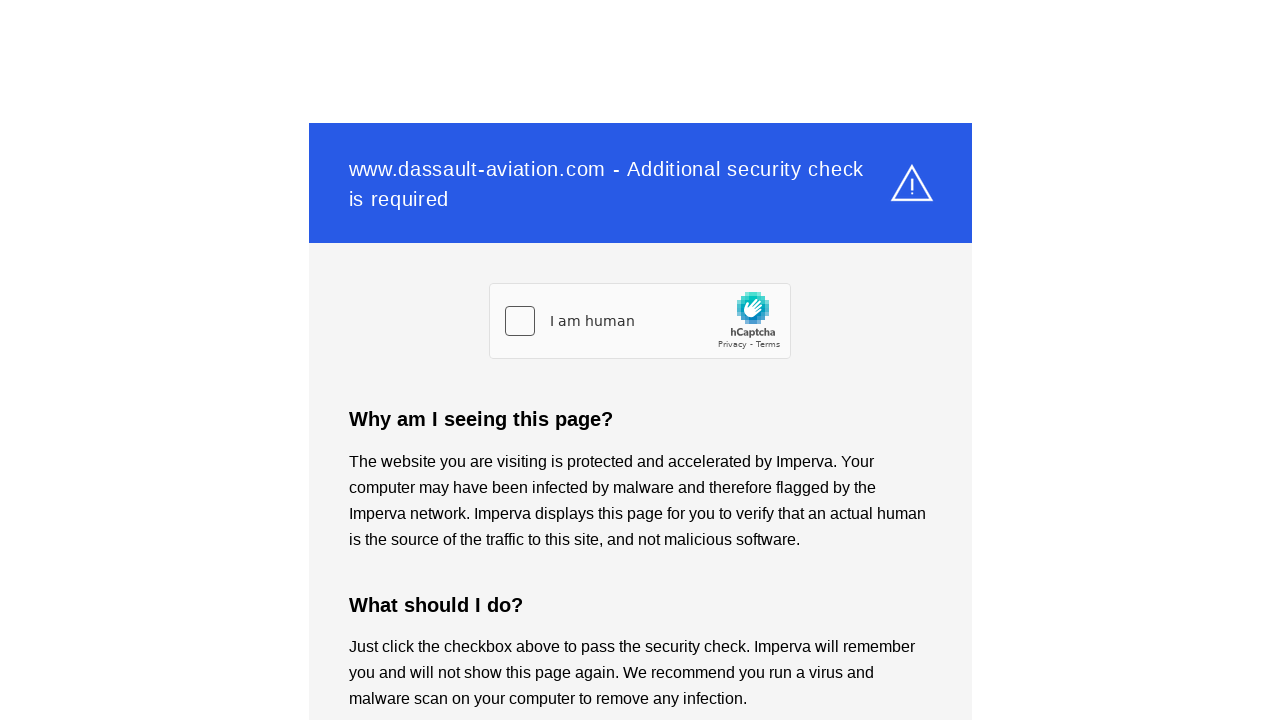